Tests window handling by opening a new window, switching to it, filling out a registration form, and navigating back

Starting URL: https://www.hyrtutorials.com/p/window-handles-practice.html

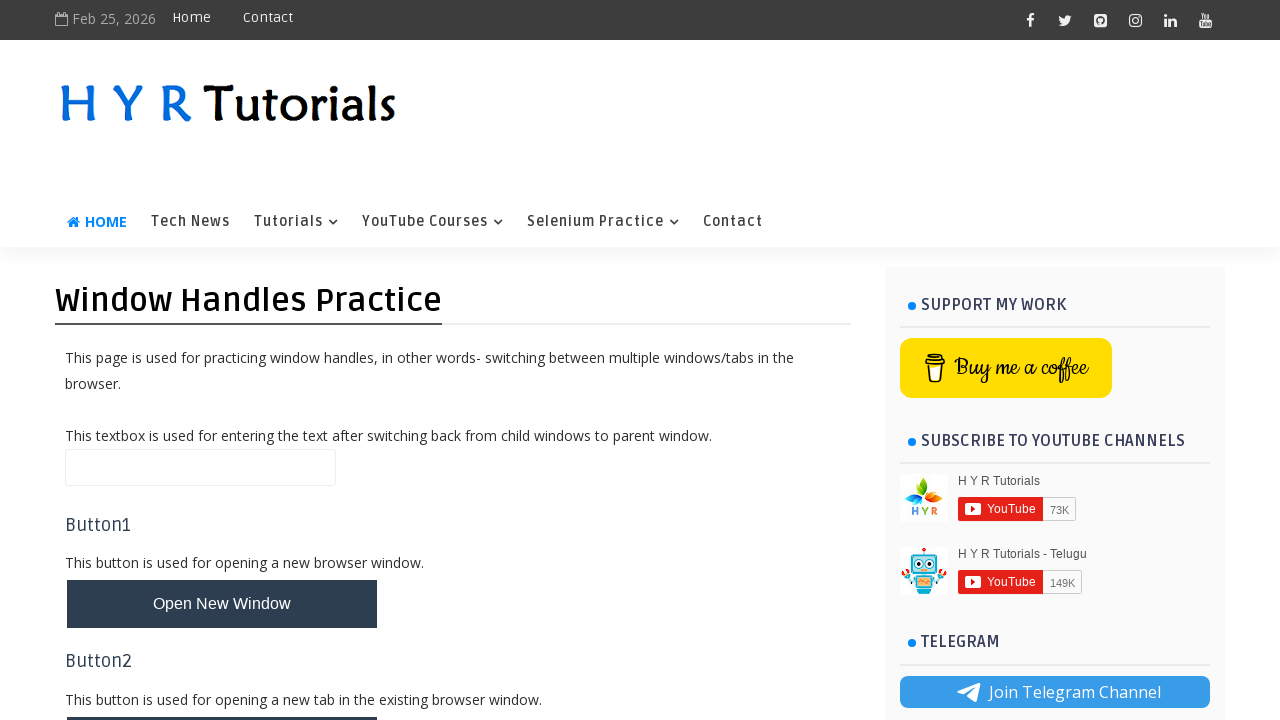

Clicked button to open new window at (222, 604) on button#newWindowBtn
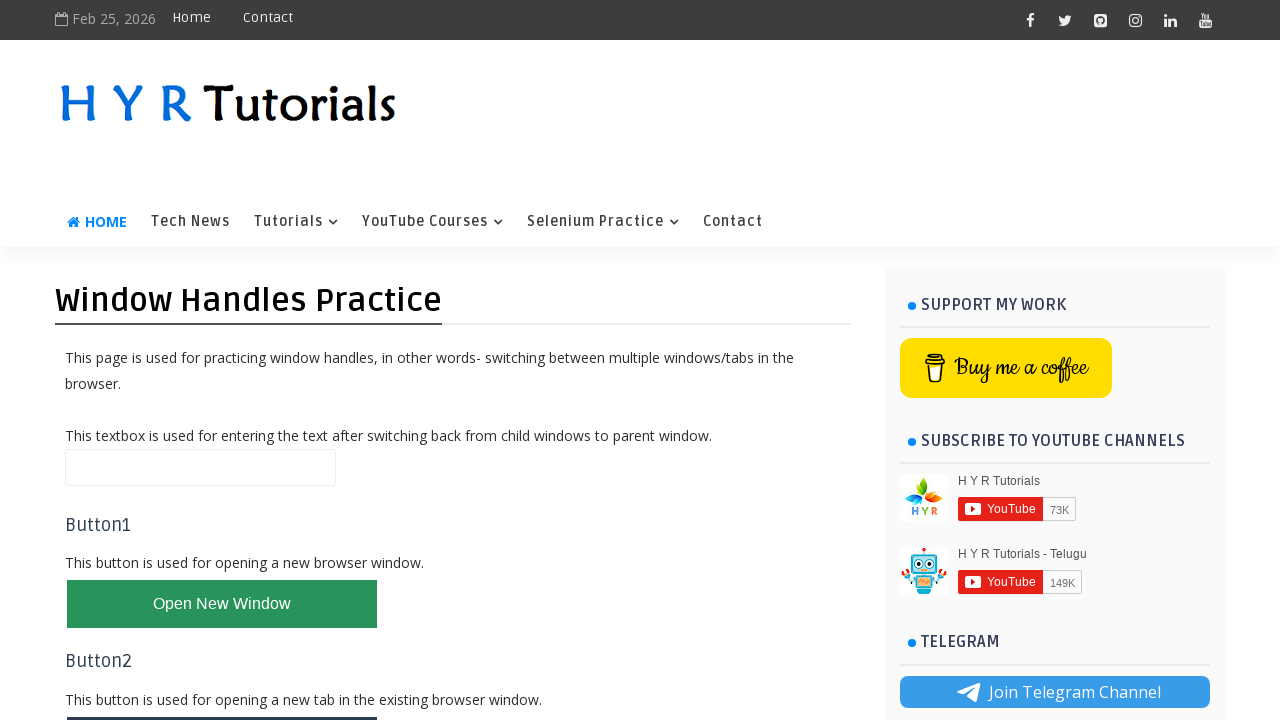

New window/tab opened and captured at (222, 604) on button#newWindowBtn
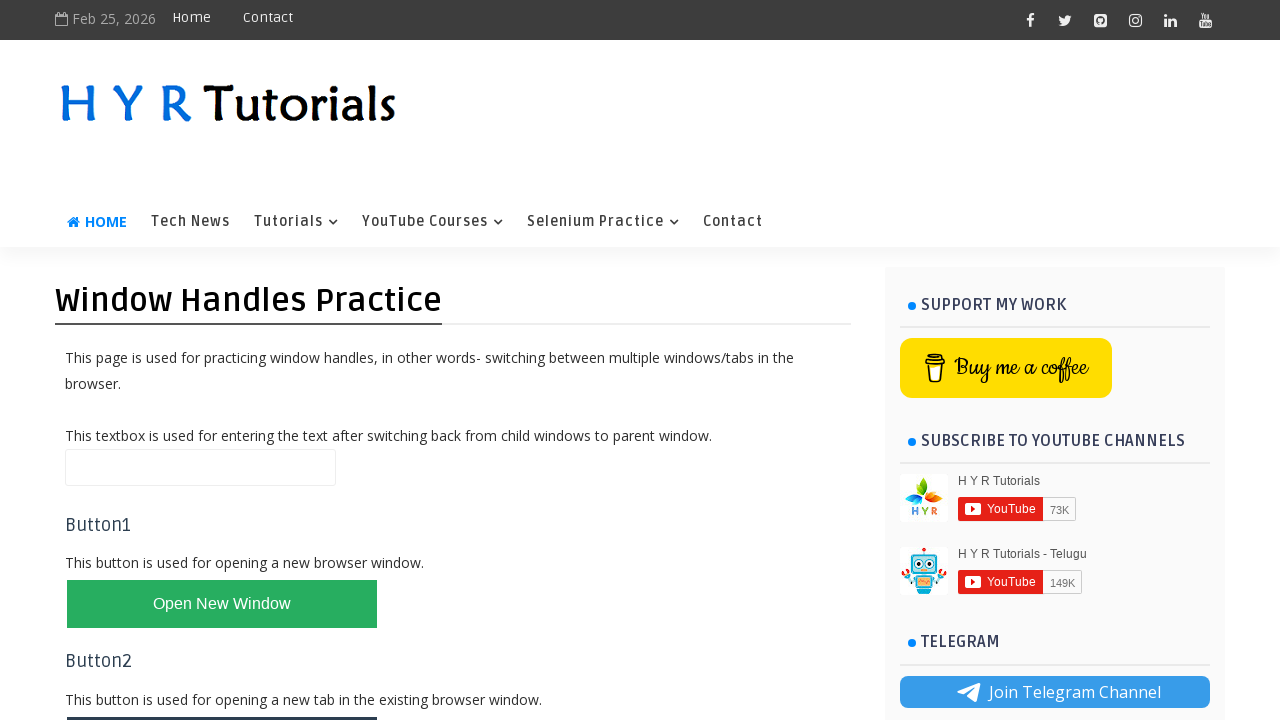

Switched to new window
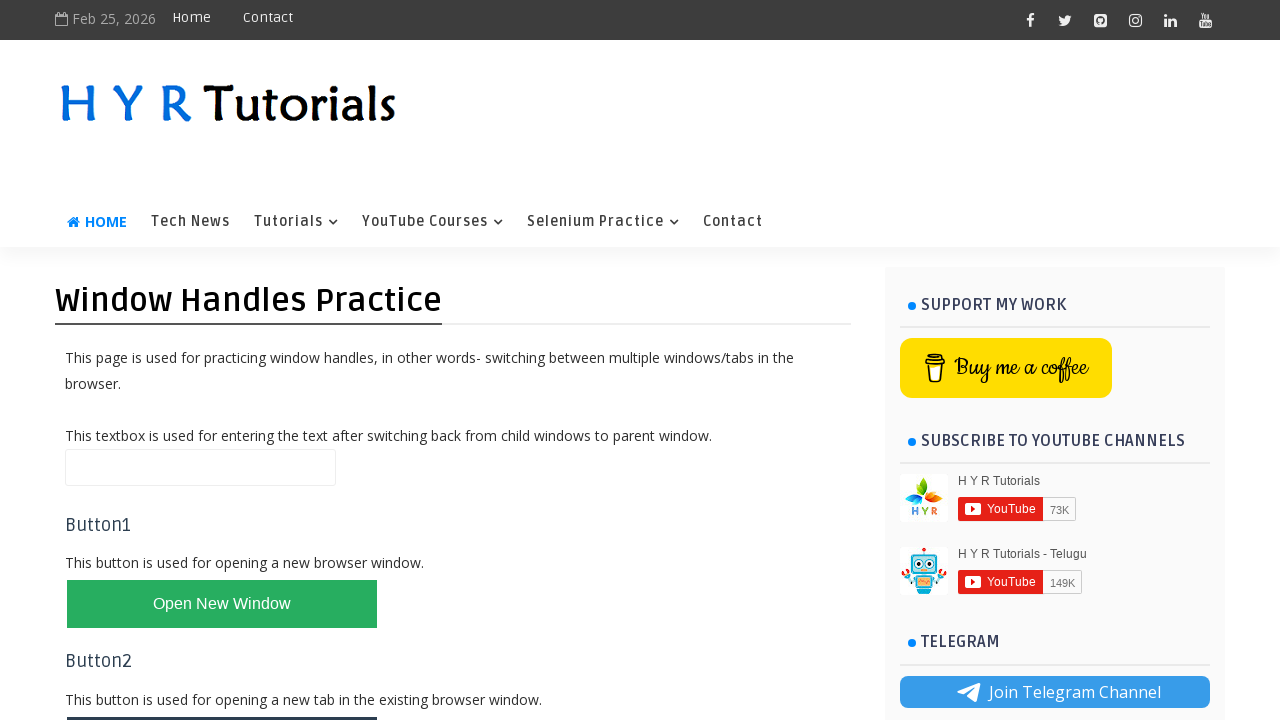

New window page loaded completely
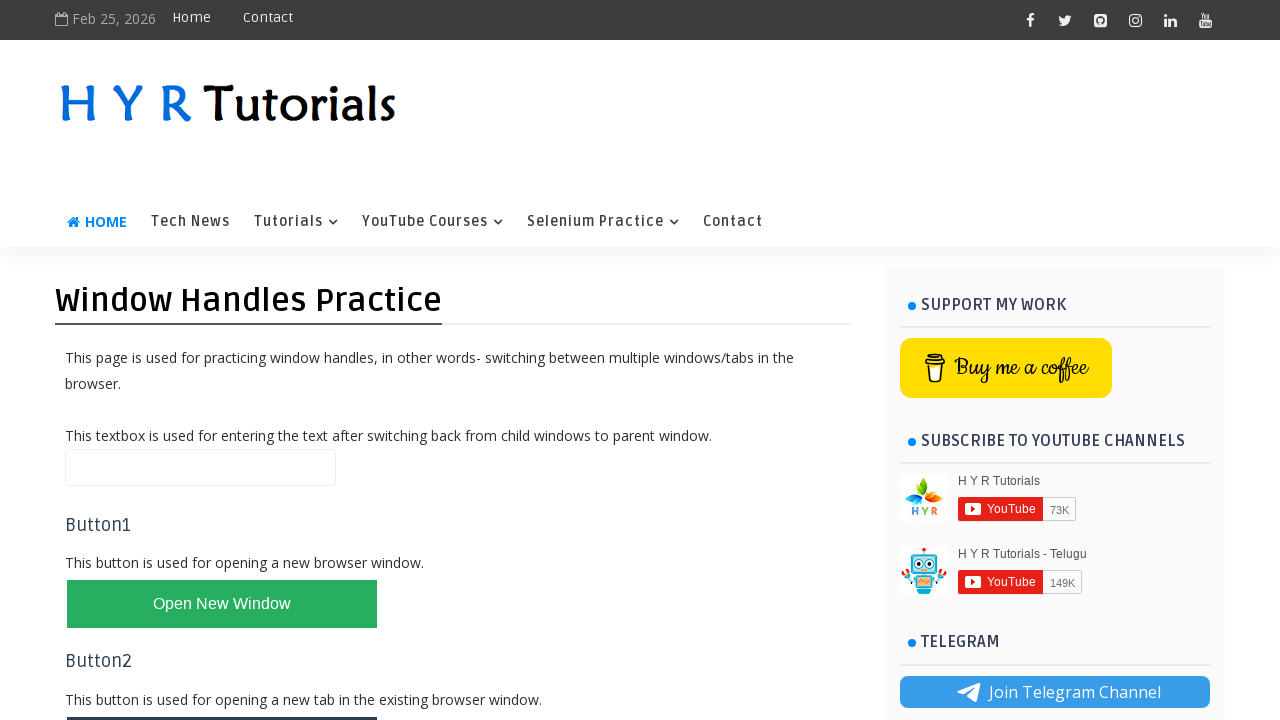

Filled first name field with 'nani' on input#firstName
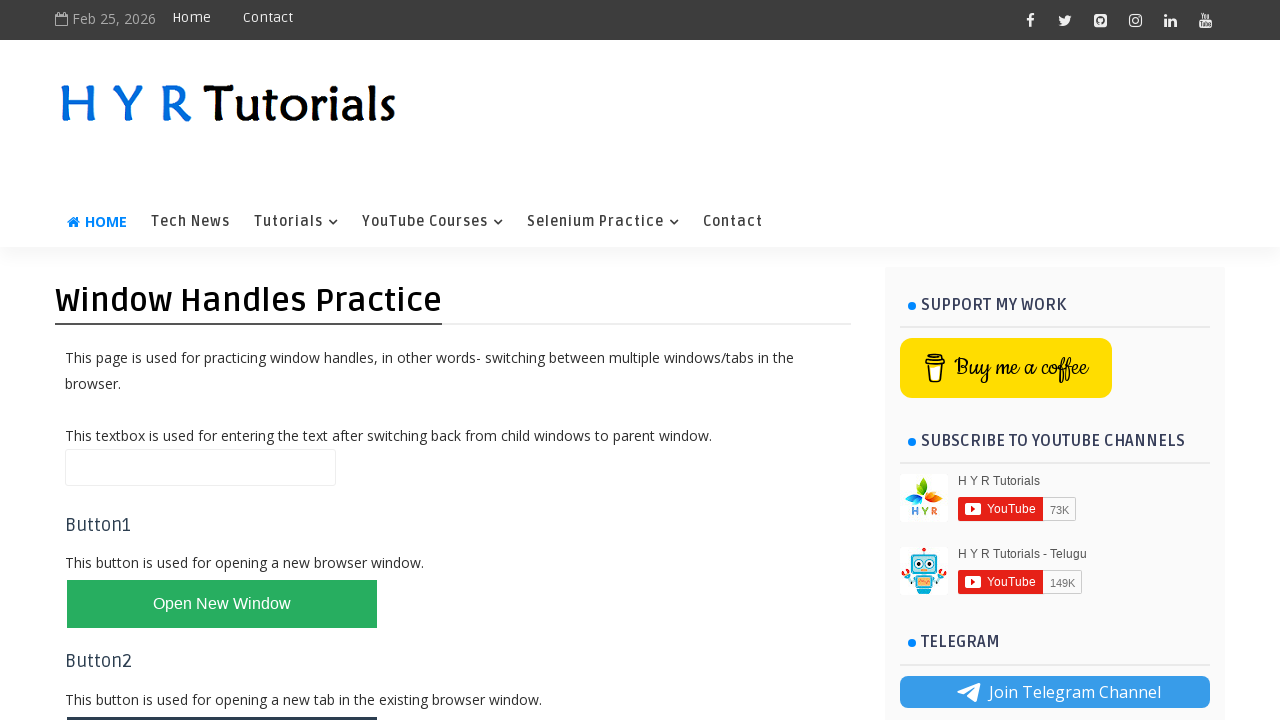

Filled last name field with 'chinna' on input#lastName
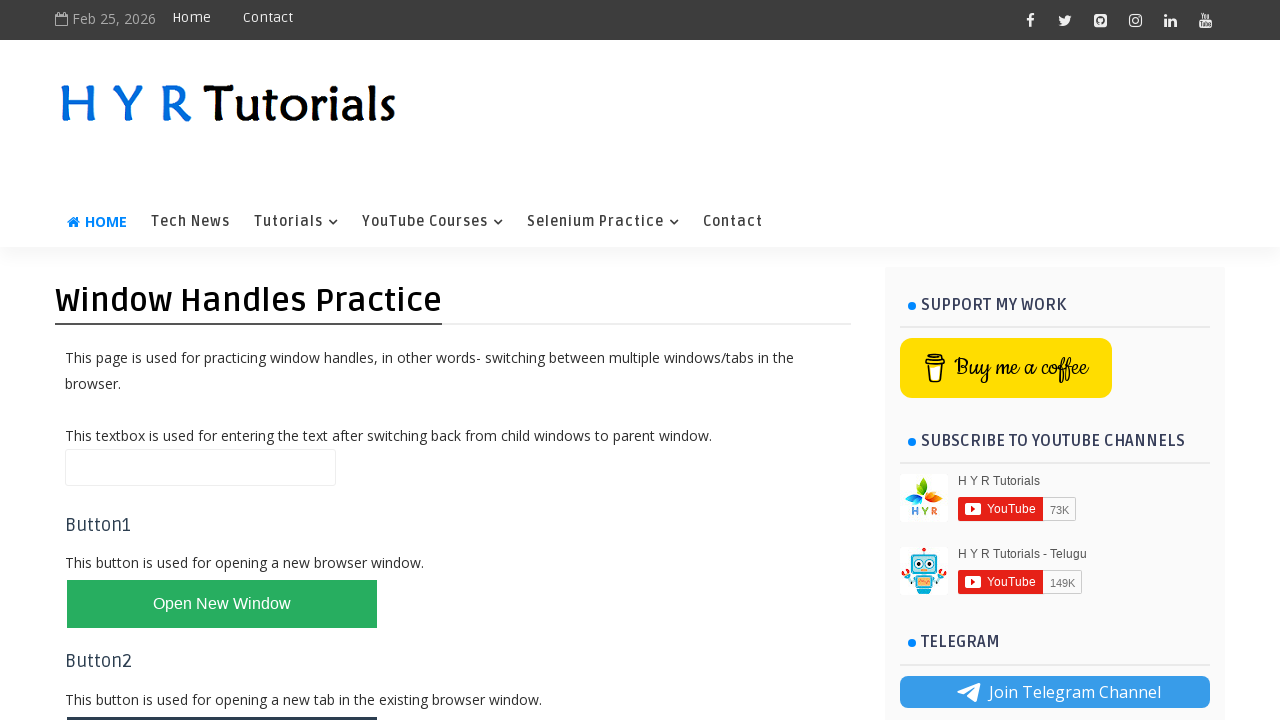

Selected male radio button at (174, 225) on input#malerb
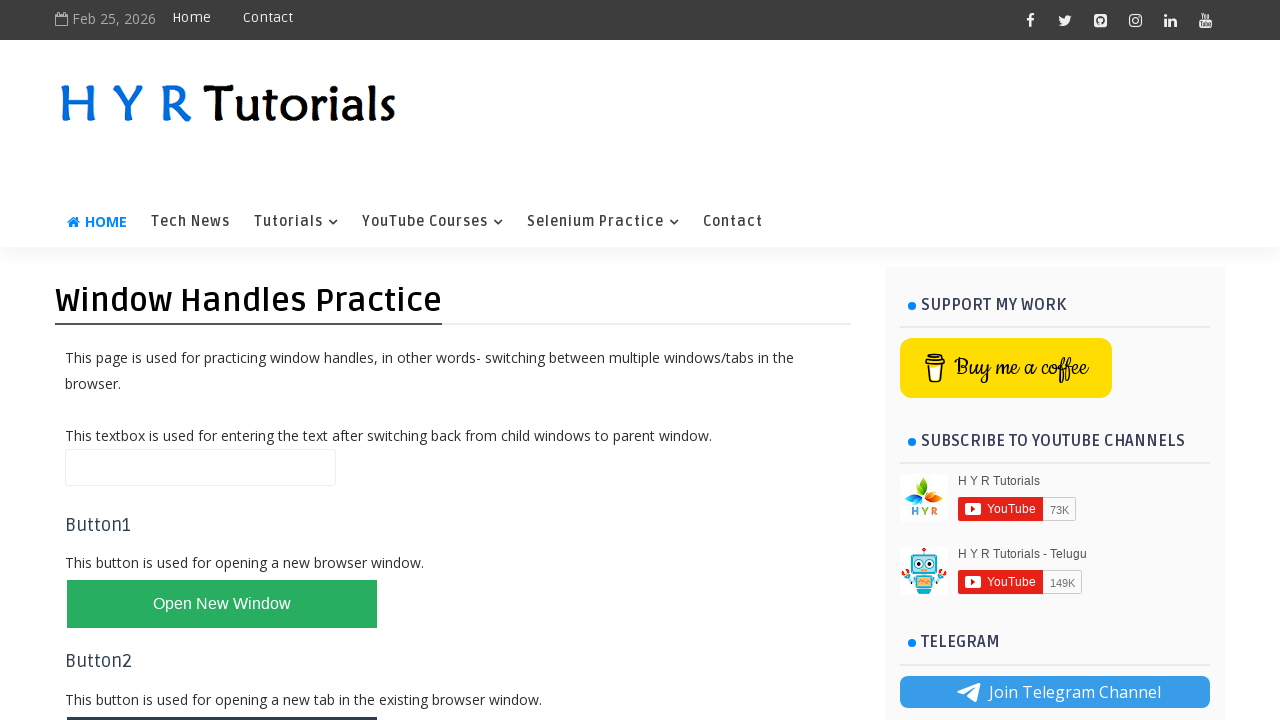

Selected English checkbox at (174, 277) on input#englishchbx
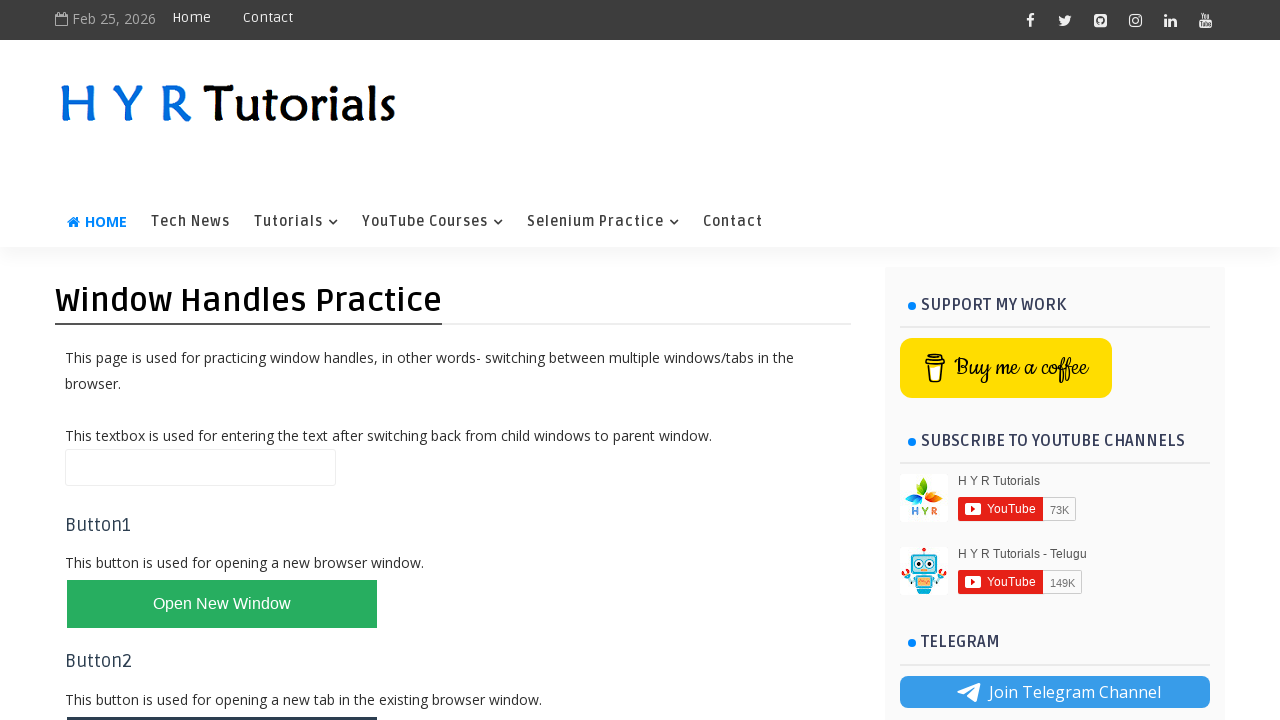

Clicked link to navigate to home page at (371, 441) on a:has-text('Click here to navigate to the home page')
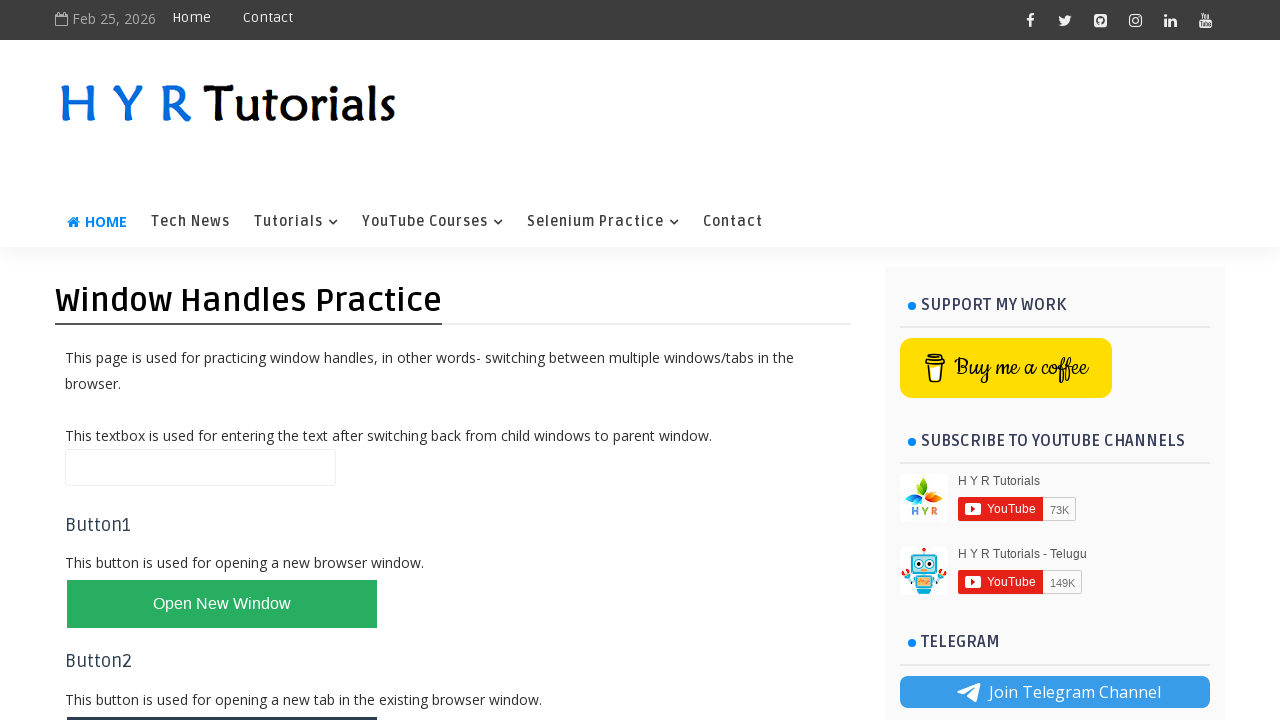

Closed new window
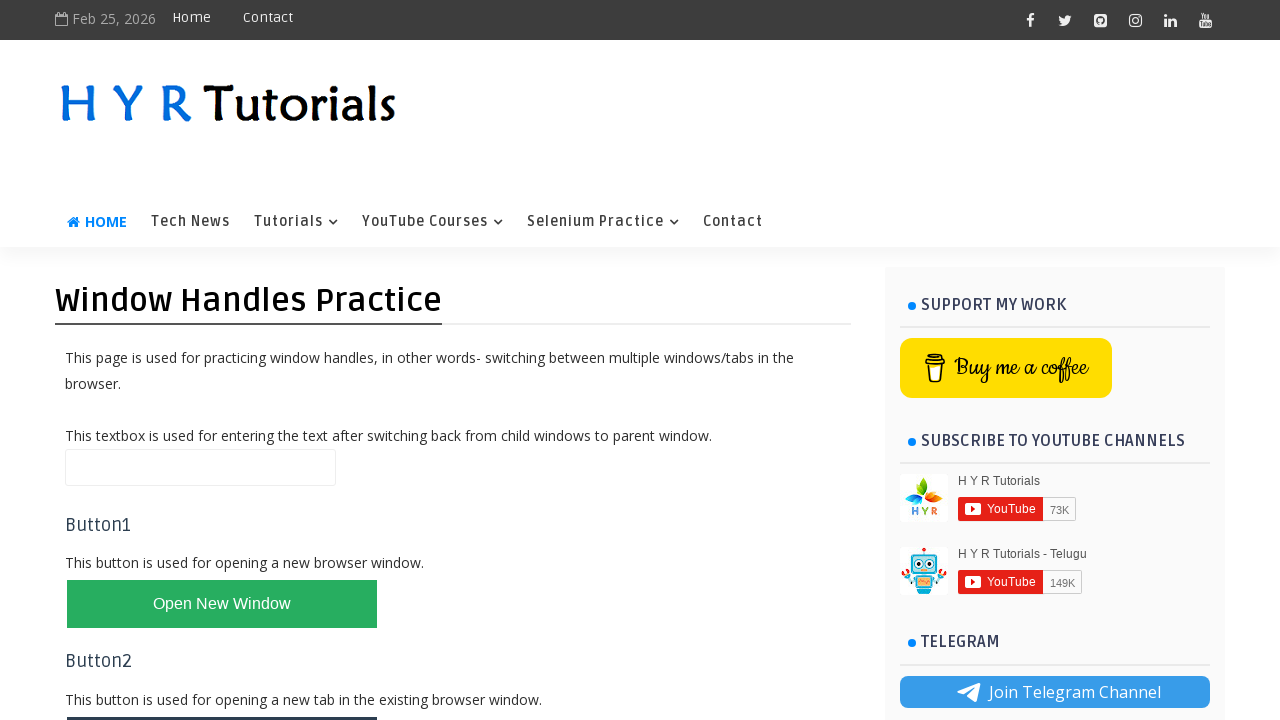

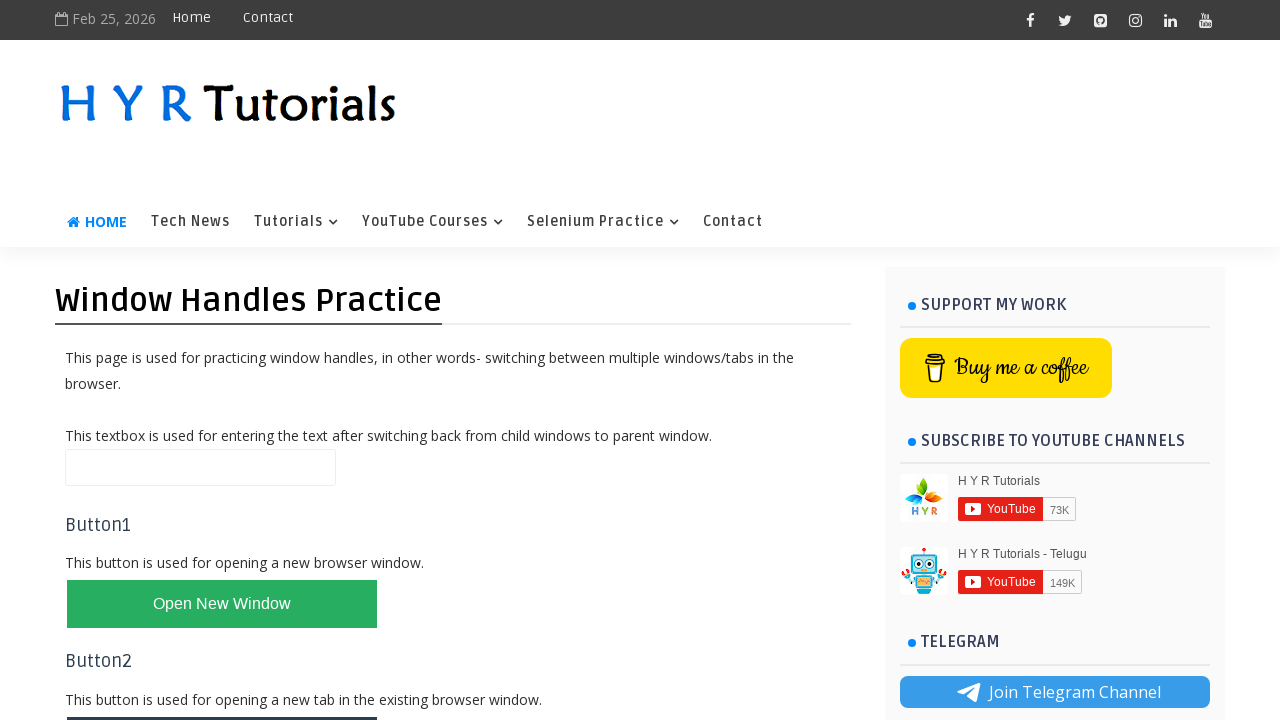